Tests checkbox functionality by selecting the first checkbox and verifying all checkboxes have the correct type attribute

Starting URL: http://the-internet.herokuapp.com/checkboxes

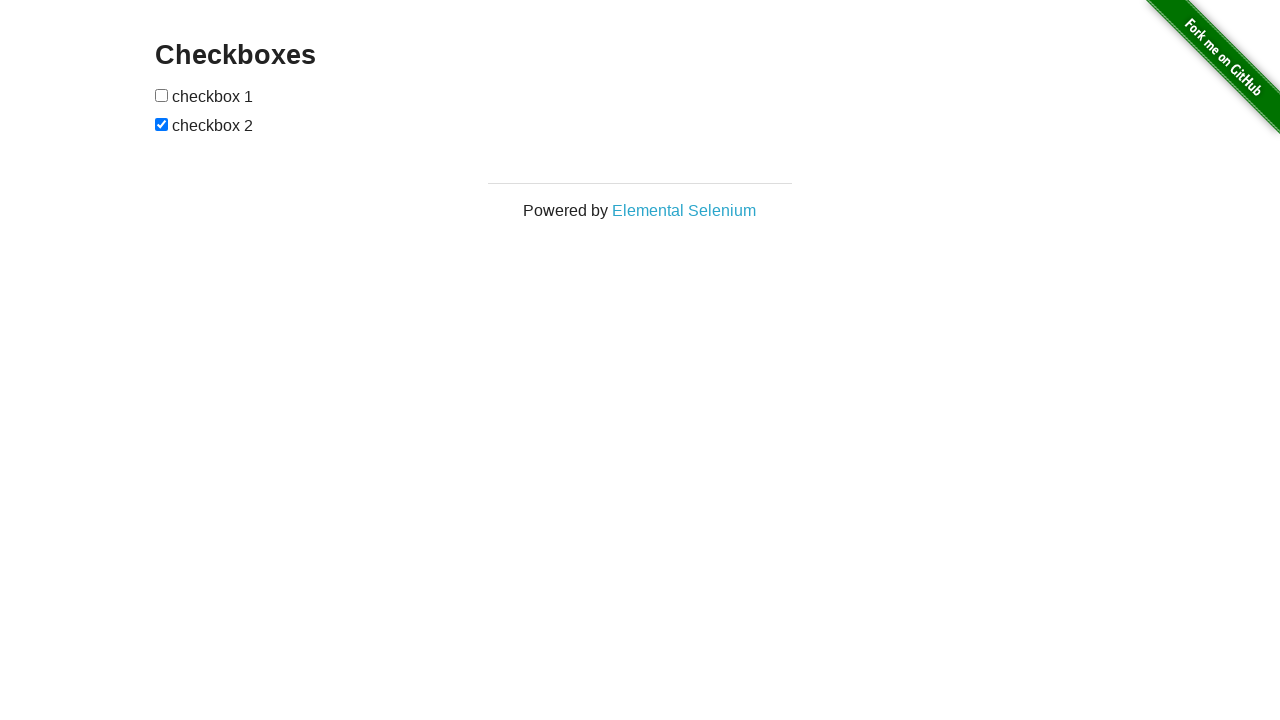

Retrieved all input elements from the page
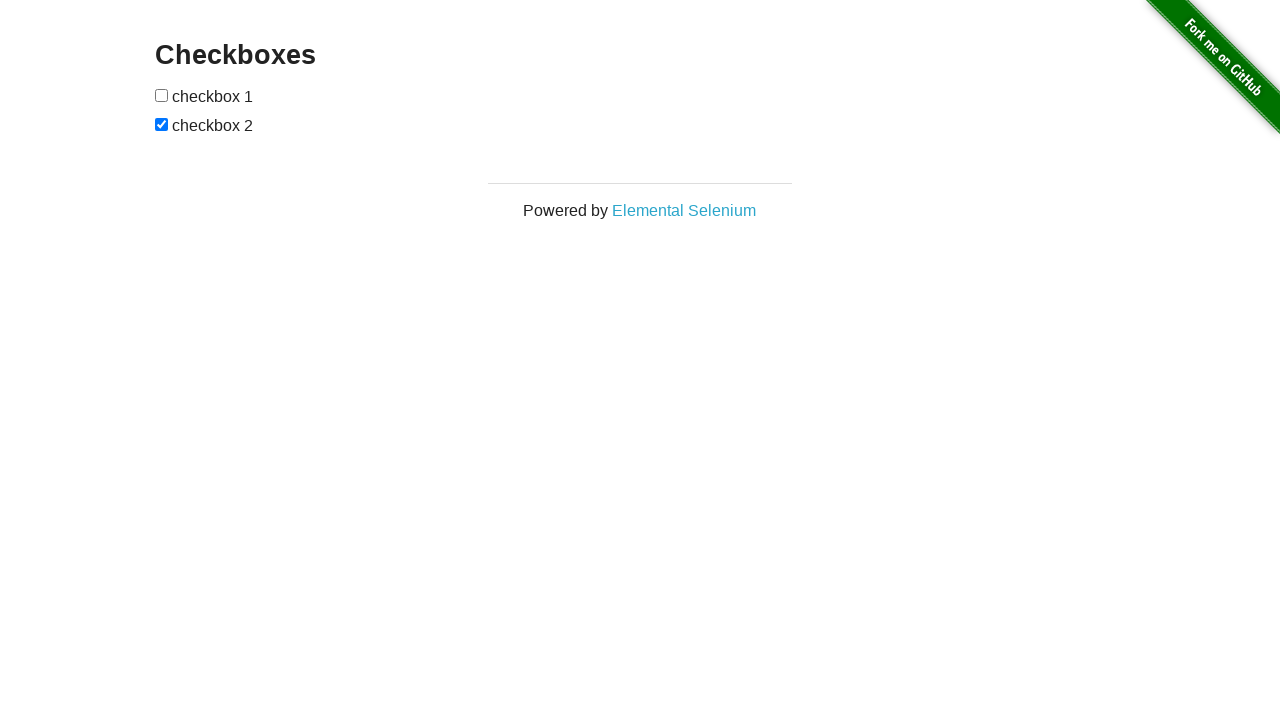

Selected the first checkbox element
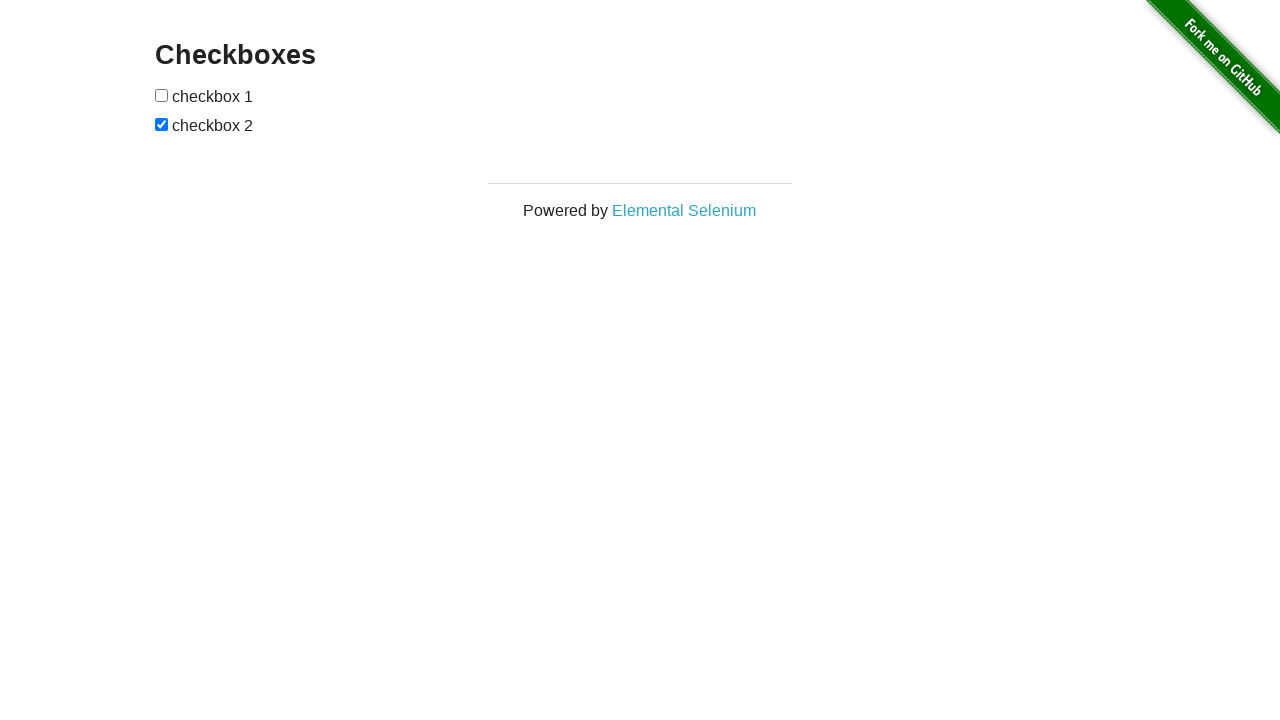

Checked the first checkbox
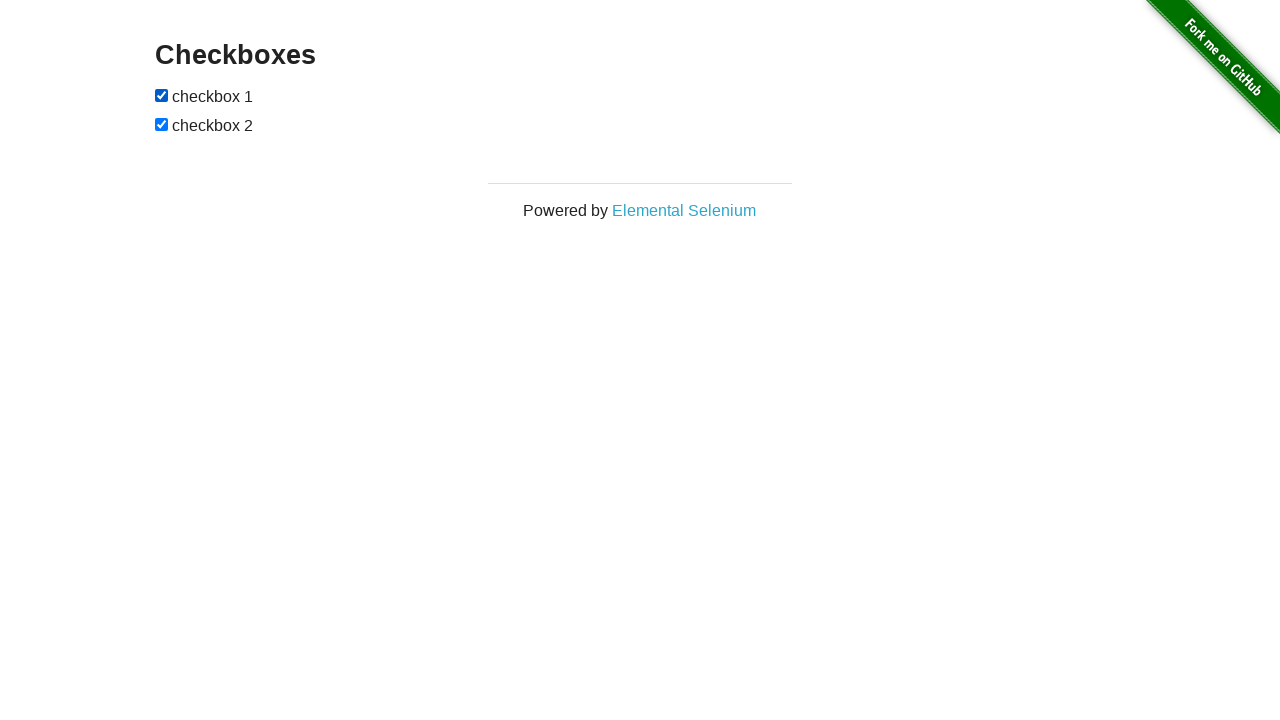

Verified that the first checkbox is checked
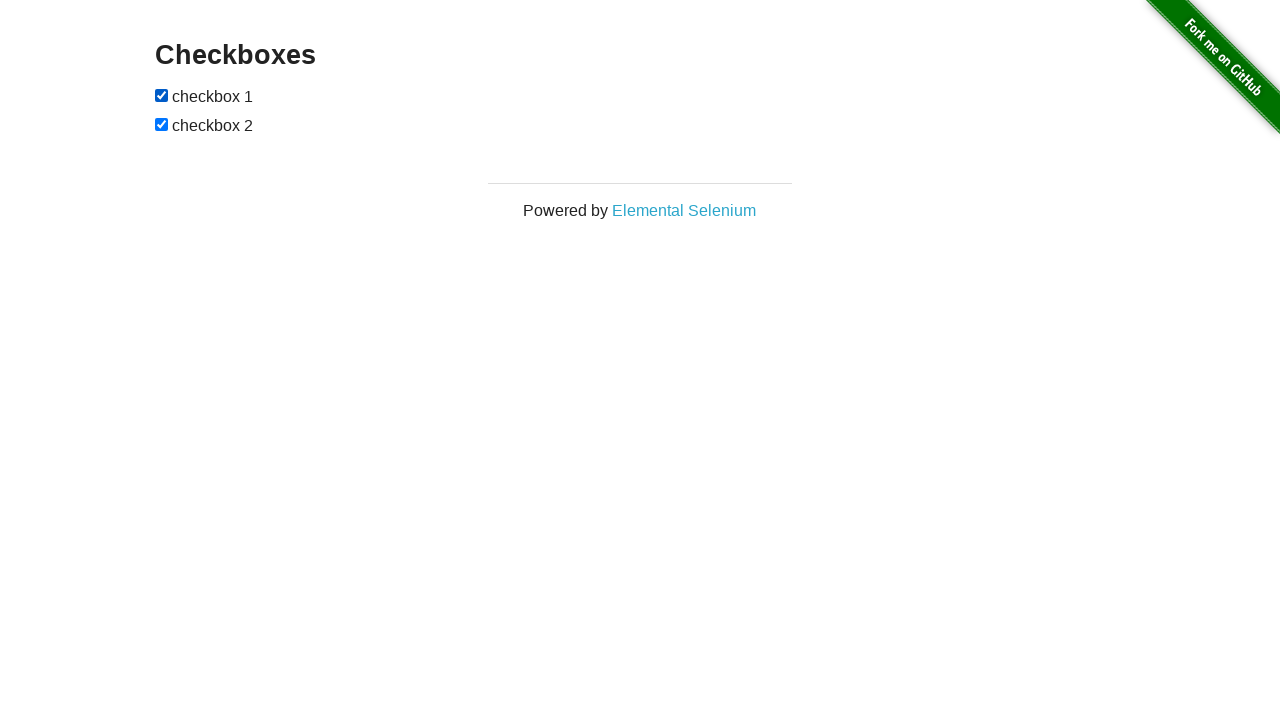

Verified checkbox has correct type='checkbox' attribute
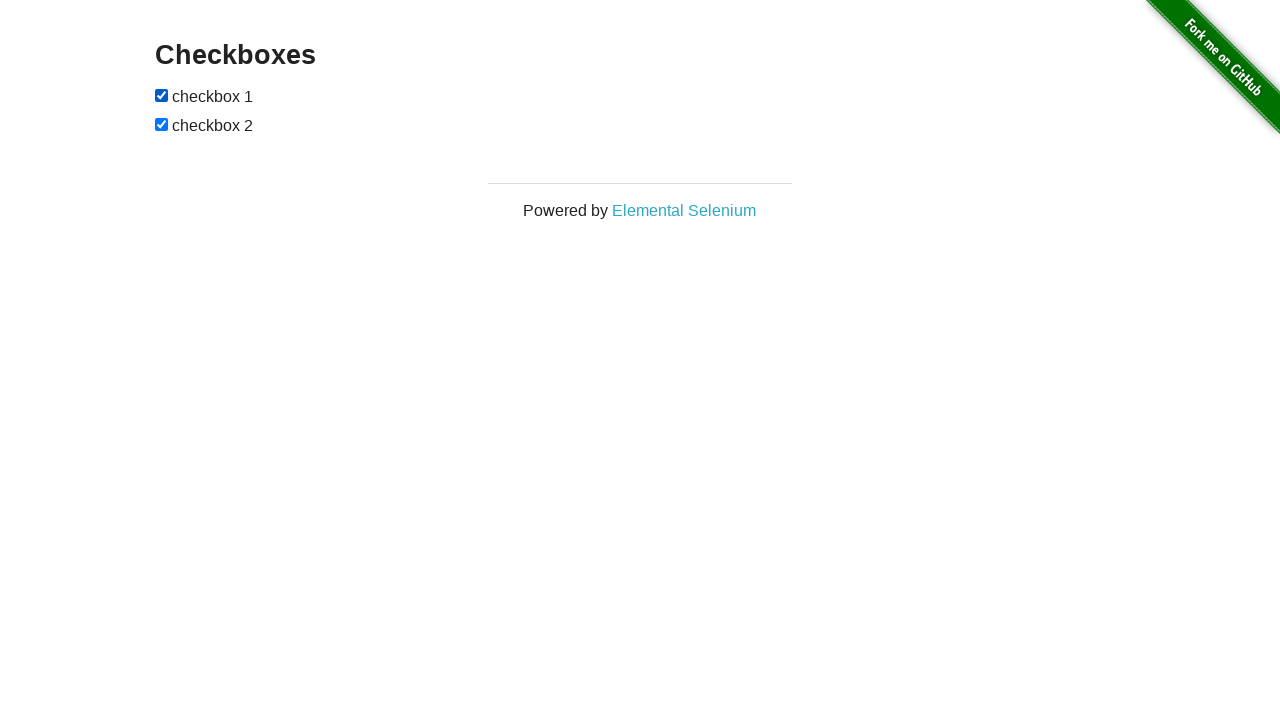

Verified checkbox has correct type='checkbox' attribute
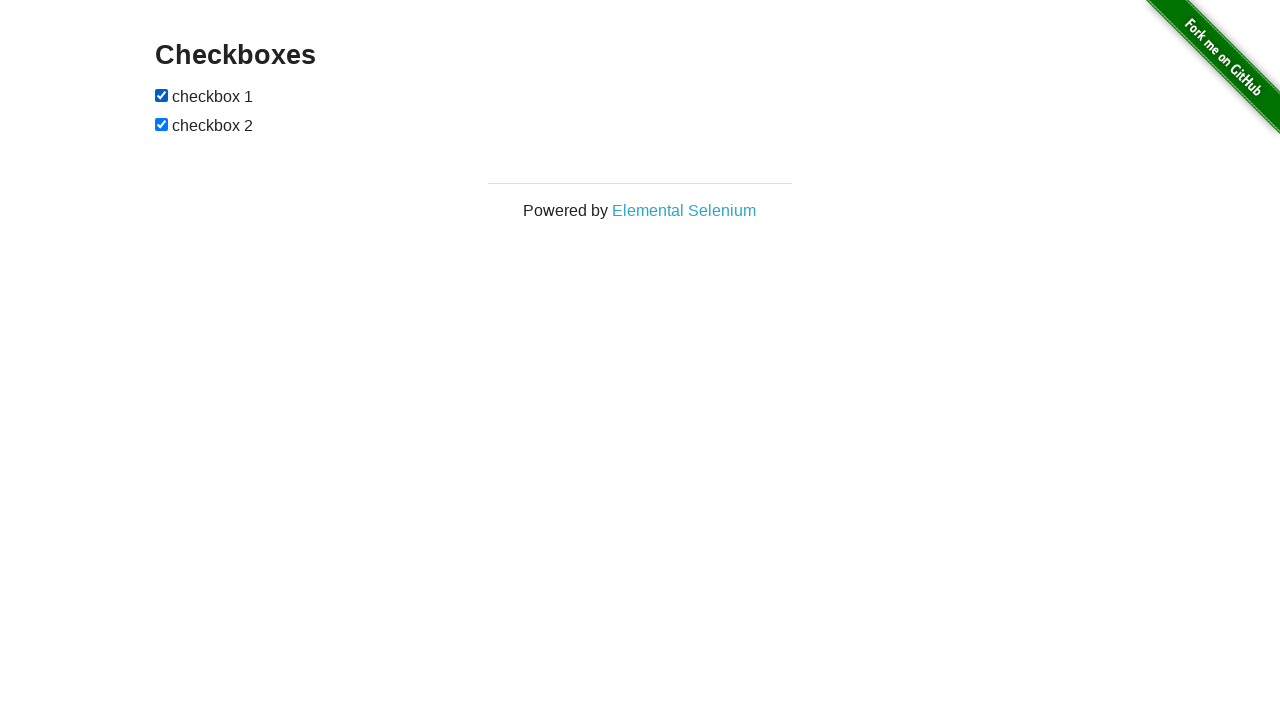

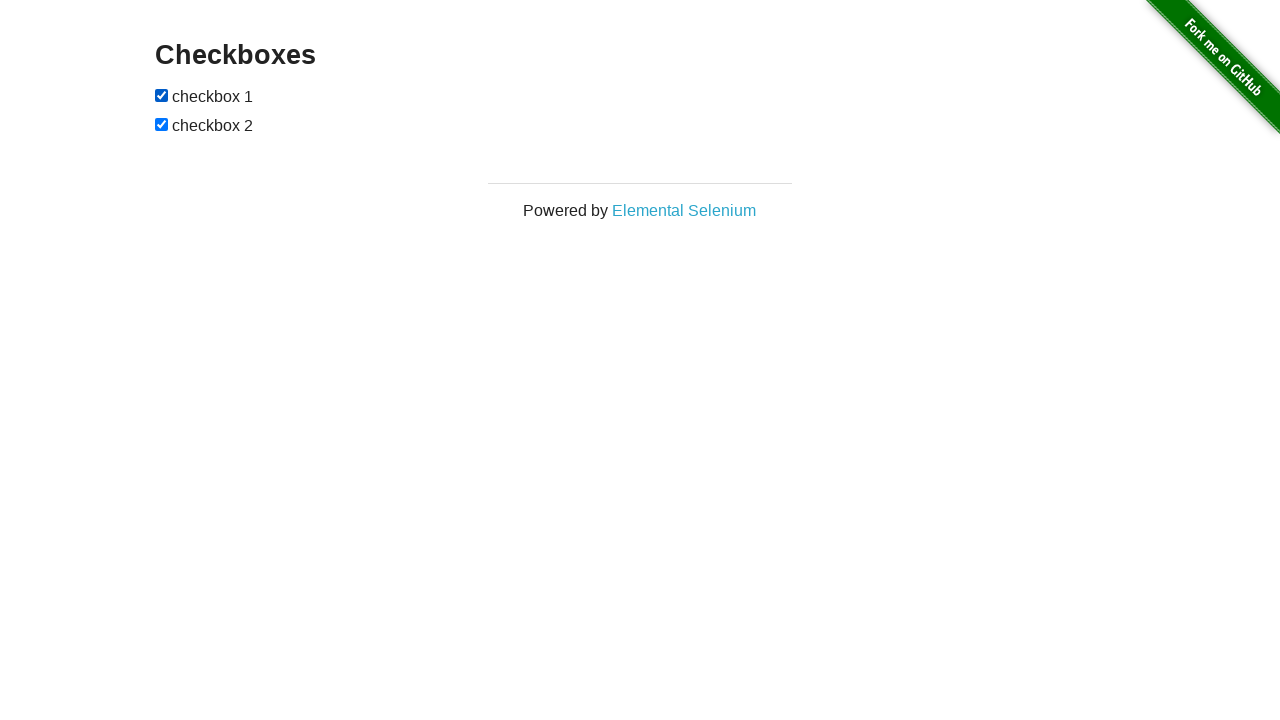